Demonstrates locator usage by navigating to Freshworks homepage and extracting text content from h2 and h1 heading elements

Starting URL: https://www.freshworks.com/

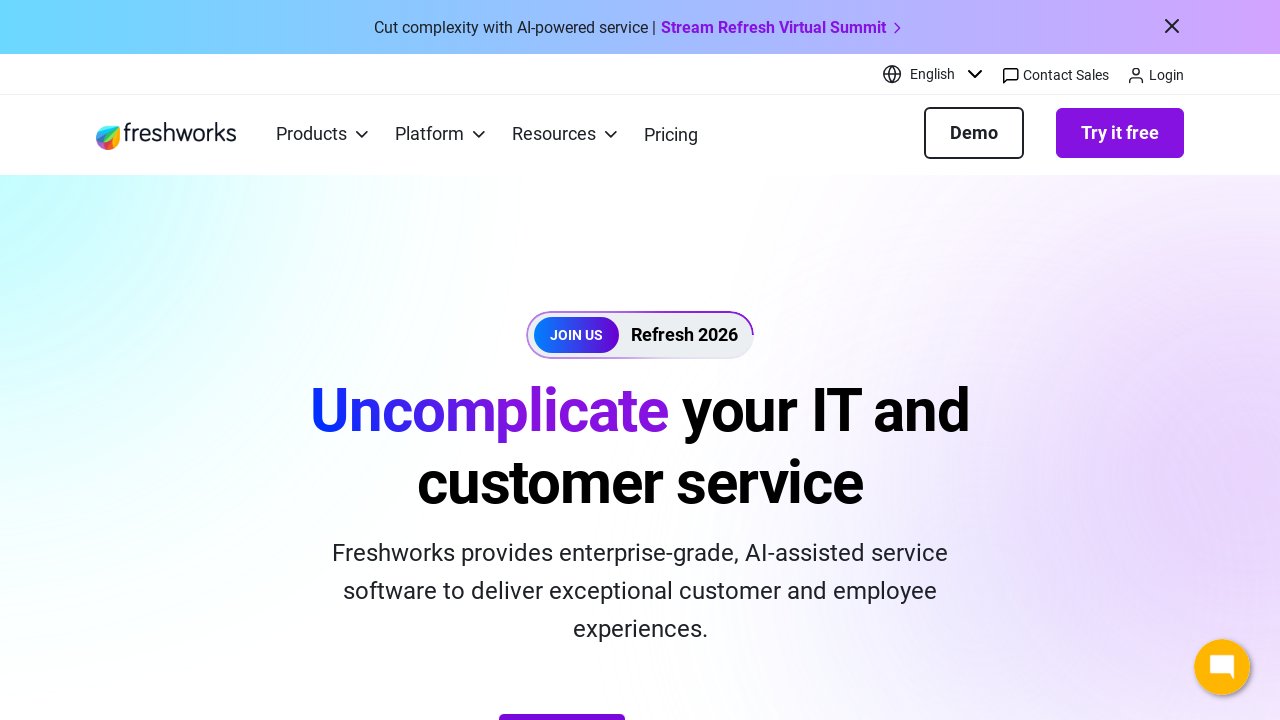

Navigated to Freshworks homepage
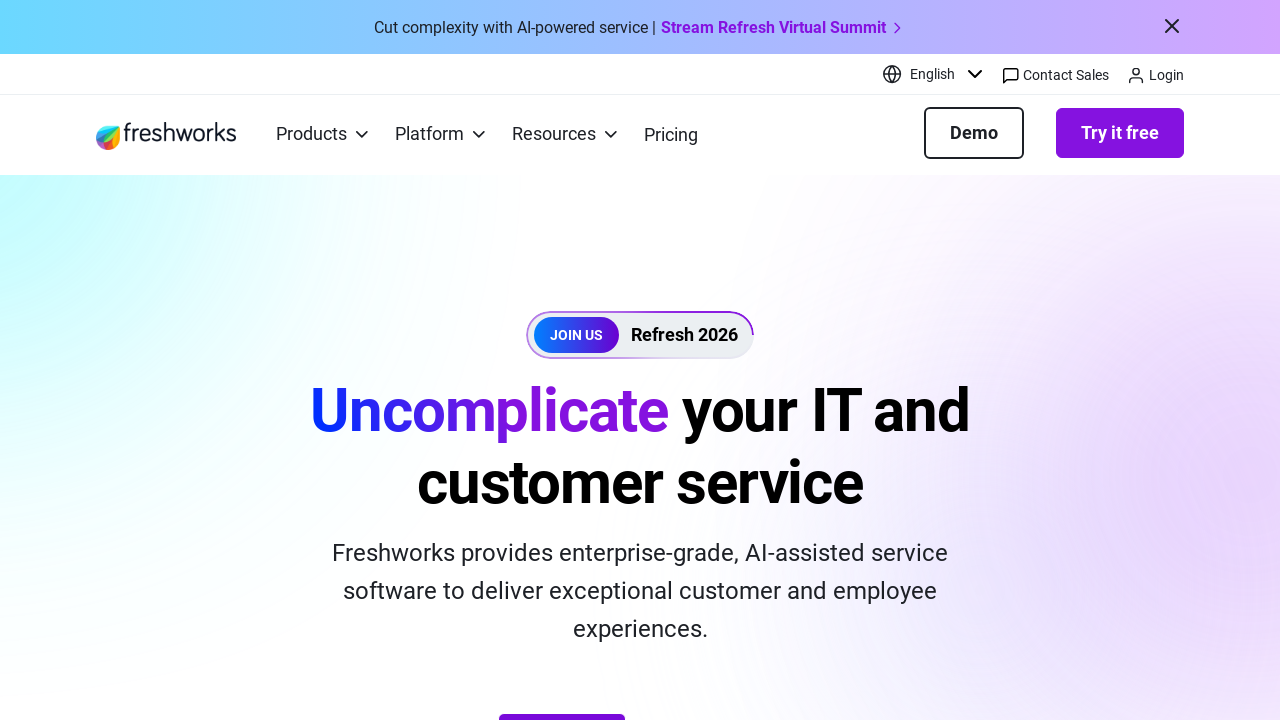

Located first h2 element on page
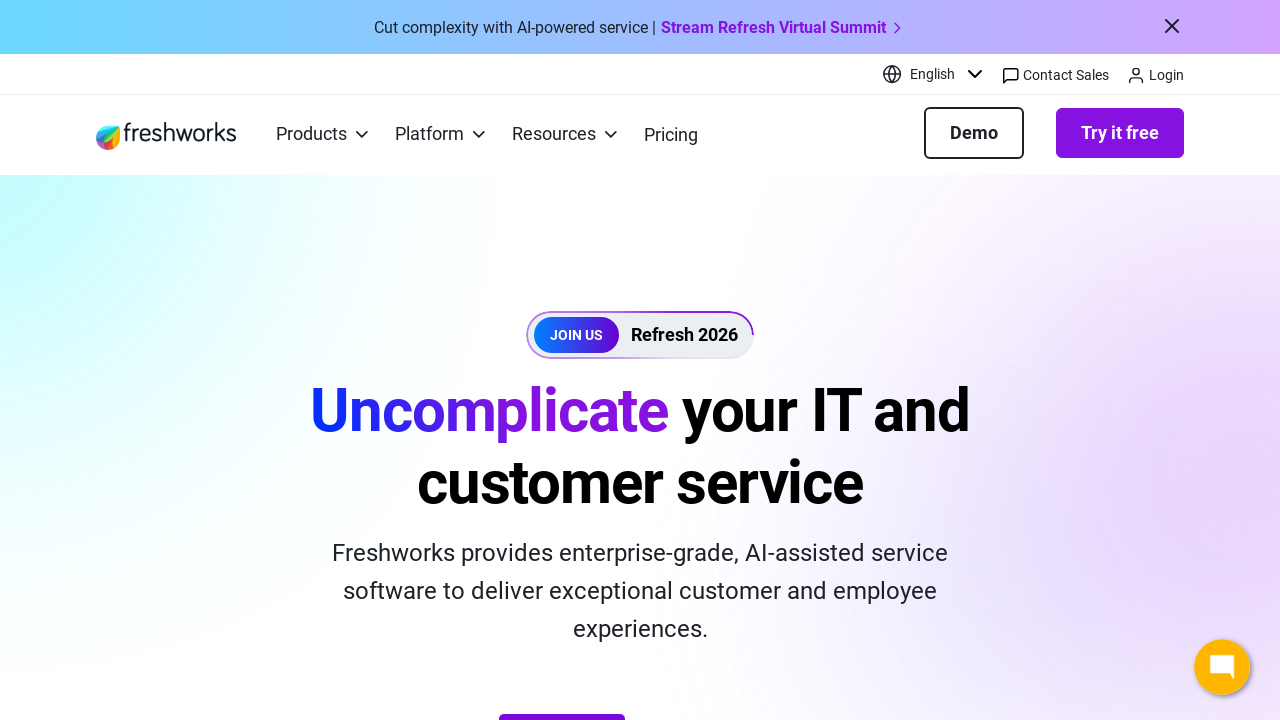

Extracted h2 text content: Powerful solutions to unlock loyalty, efficiency, and growth 
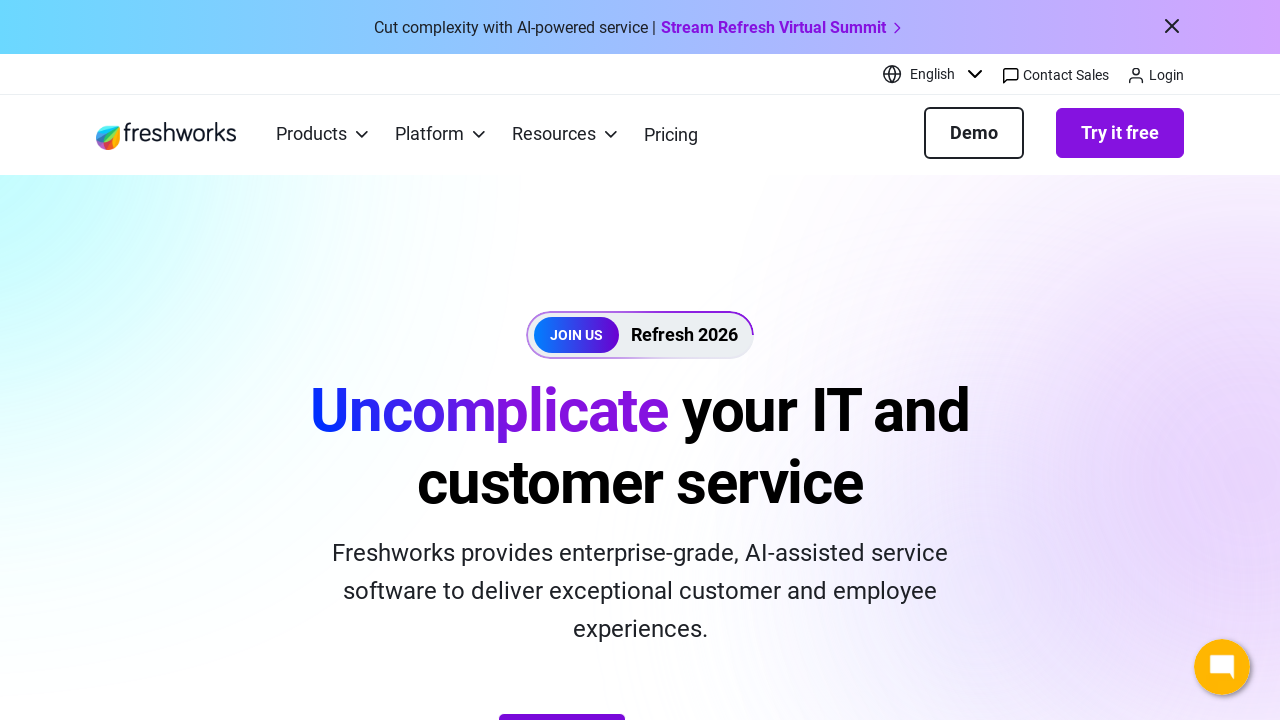

Located first h1 element on page
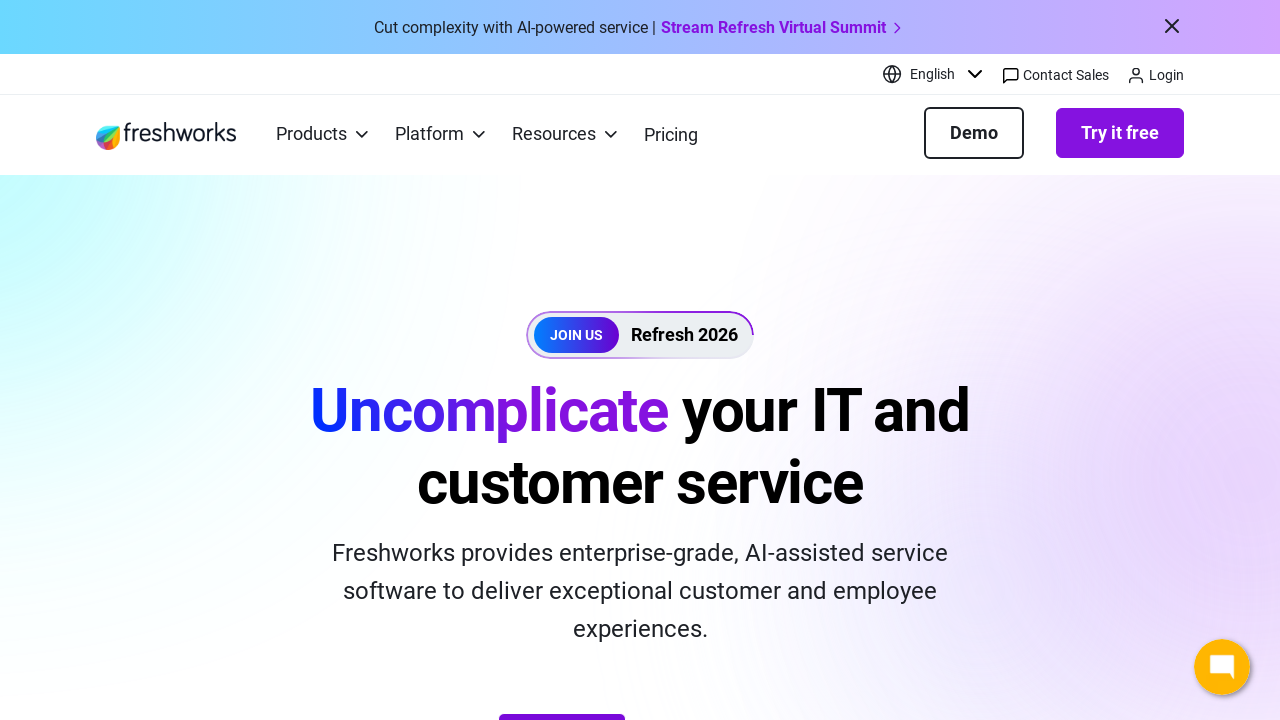

Extracted h1 text content: Uncomplicate your IT and customer service
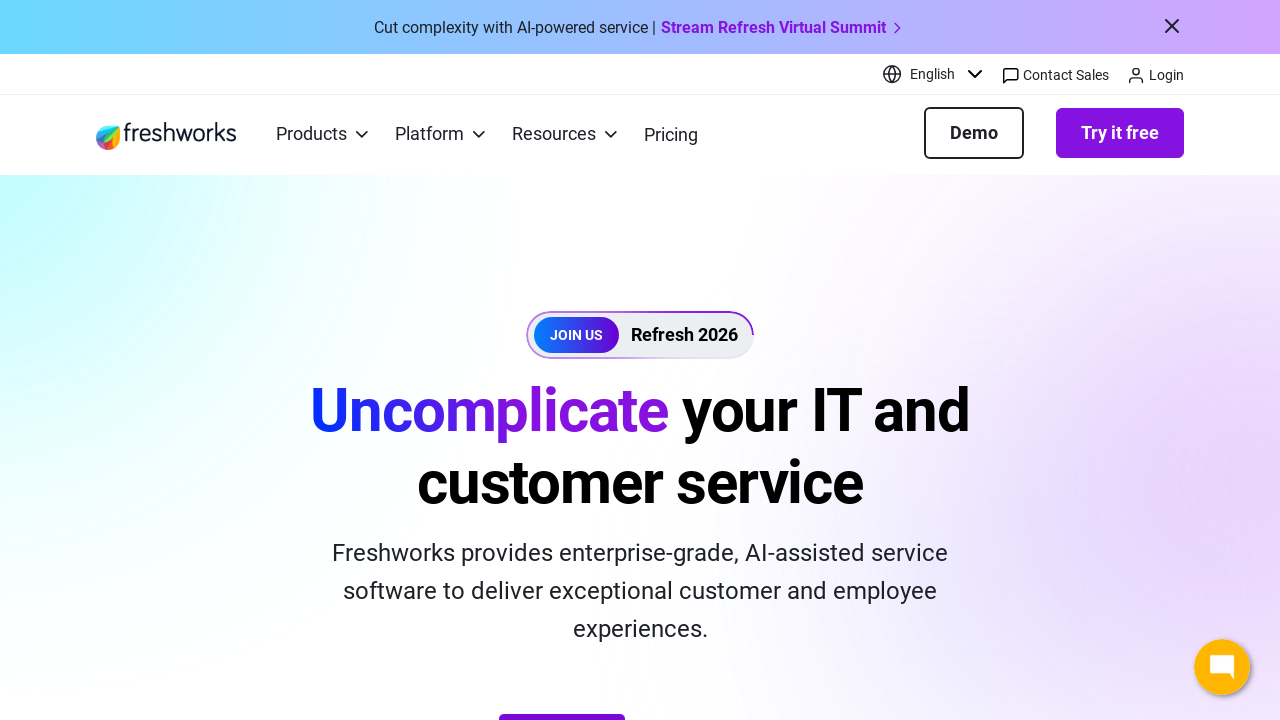

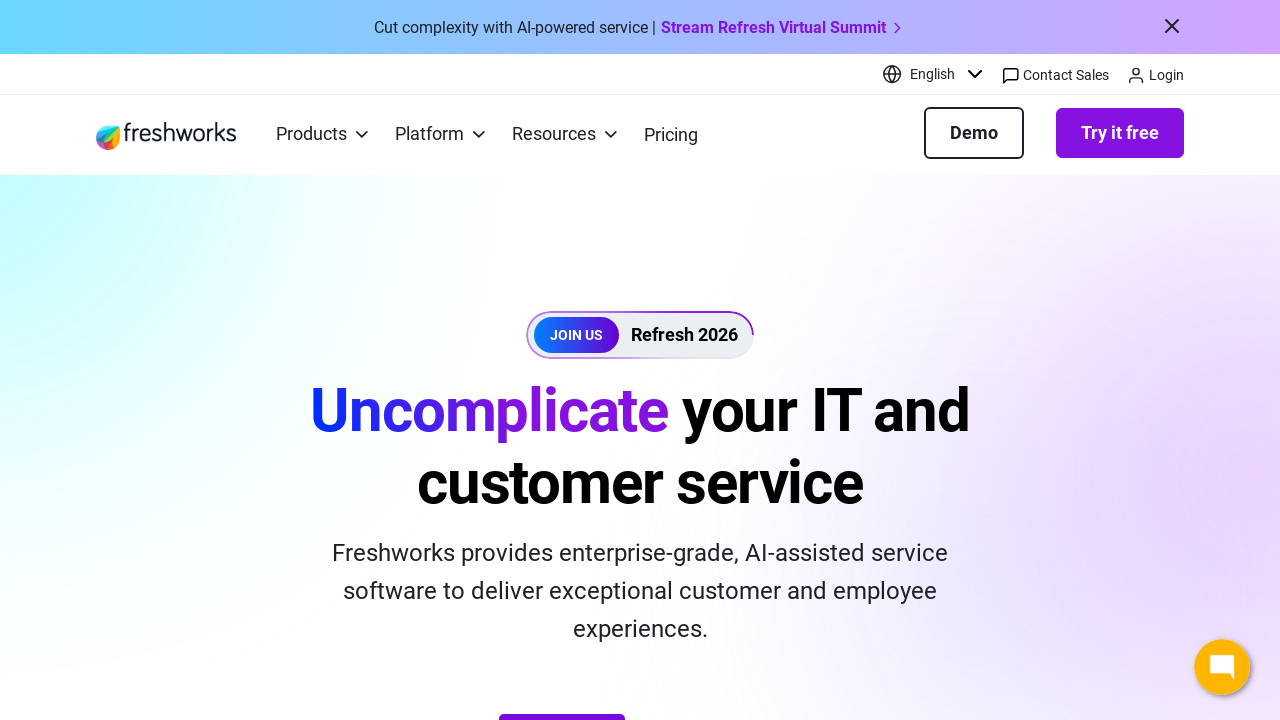